Tests dynamic controls with explicit waits by clicking Remove button, waiting for "It's gone!" message, then clicking Add button and waiting for "It's back!" message.

Starting URL: https://the-internet.herokuapp.com/dynamic_controls

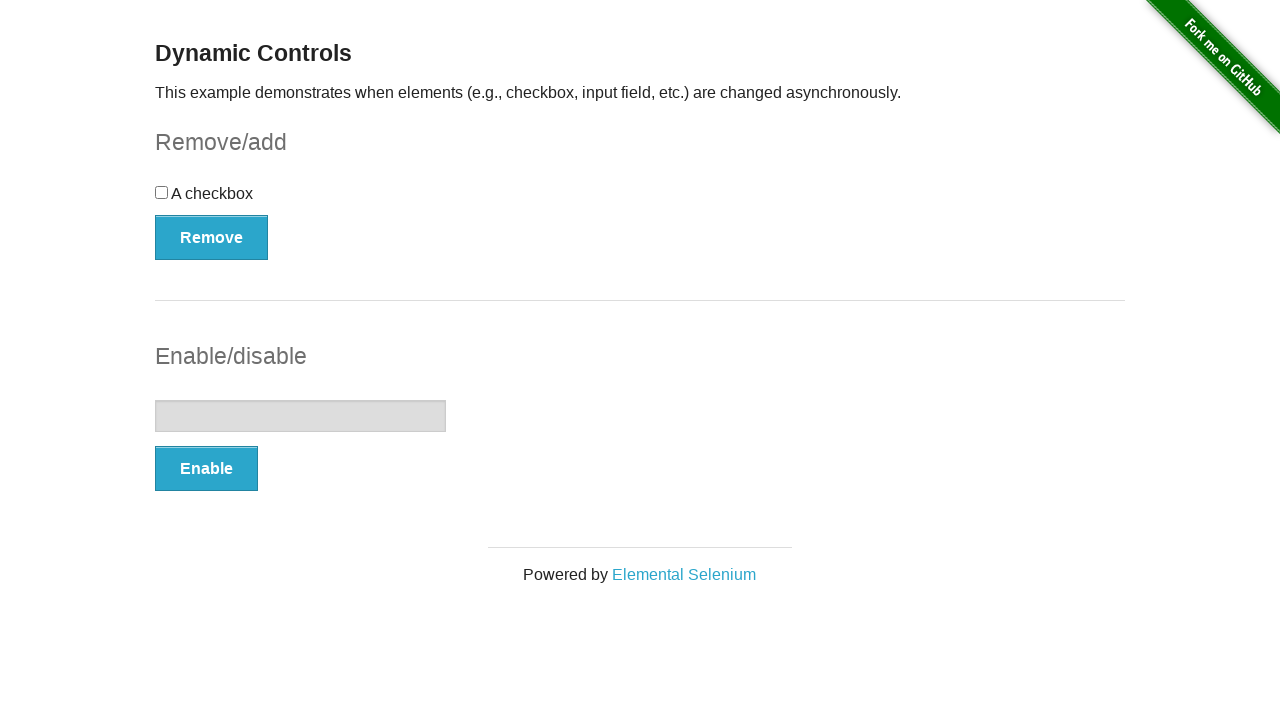

Clicked Remove button to trigger dynamic control at (212, 237) on xpath=//button[@onclick='swapCheckbox()']
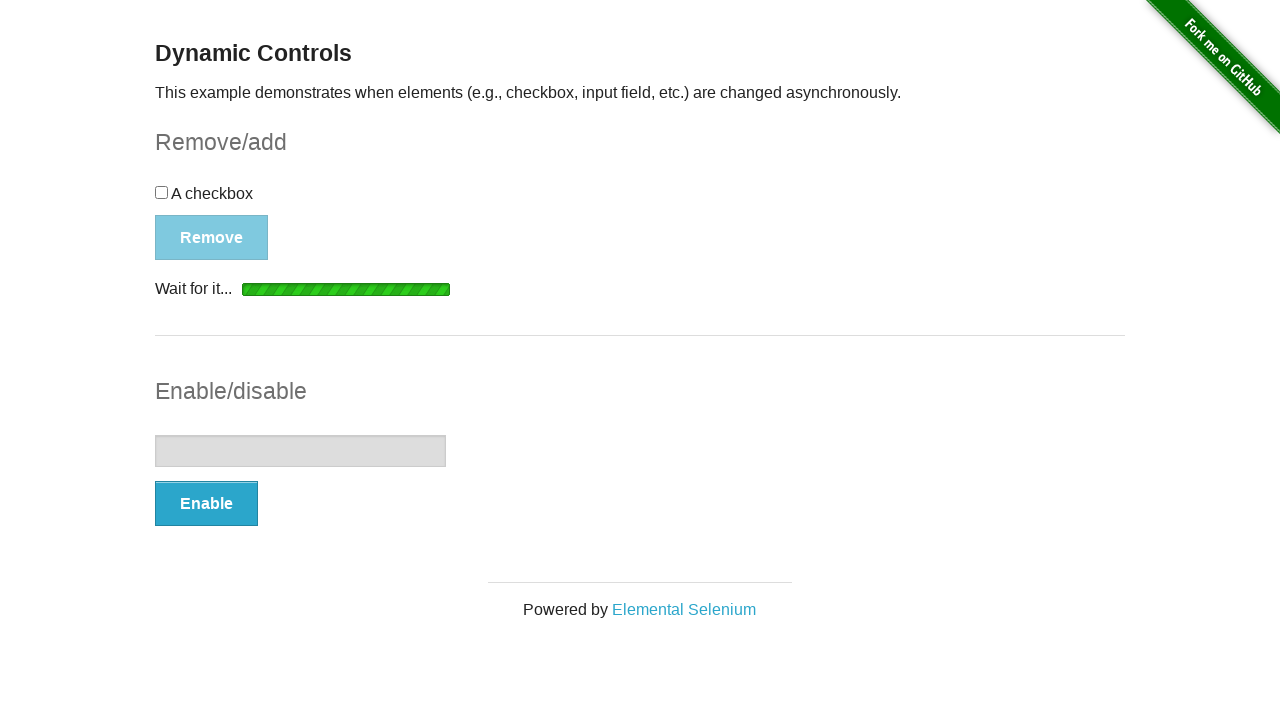

Waited for and confirmed 'It's gone!' message is visible
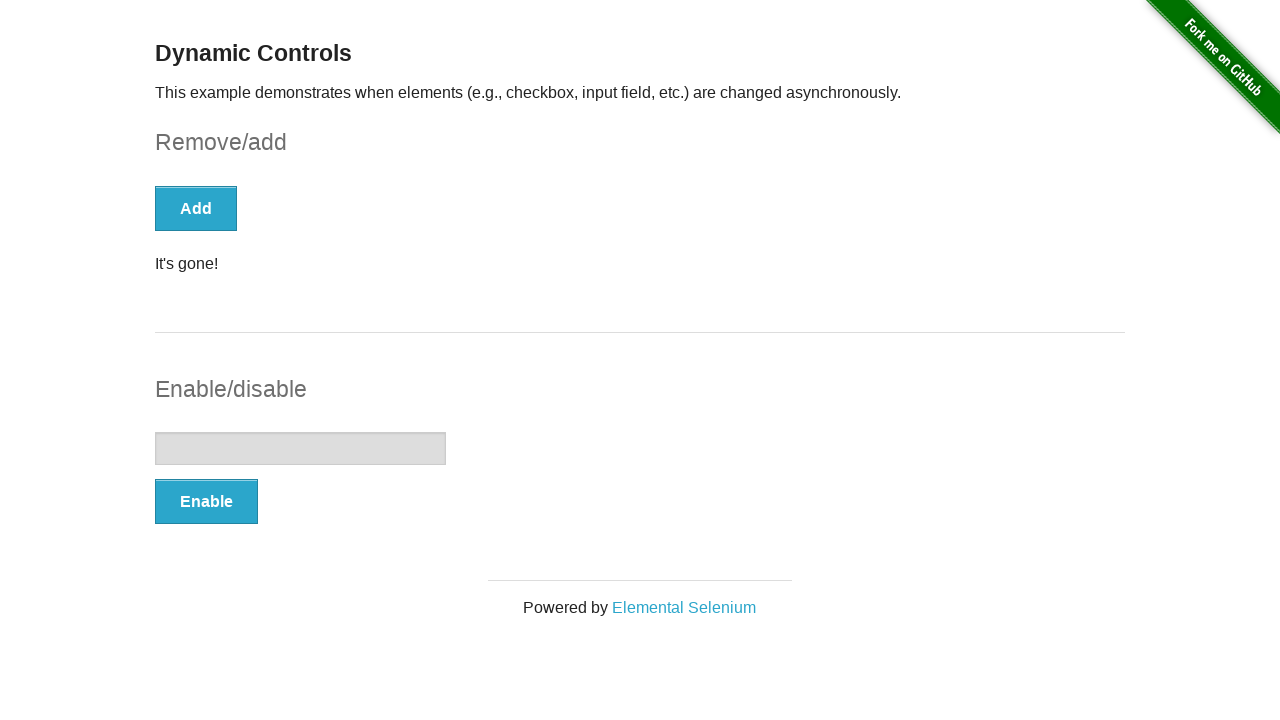

Asserted that 'It's gone!' element is visible
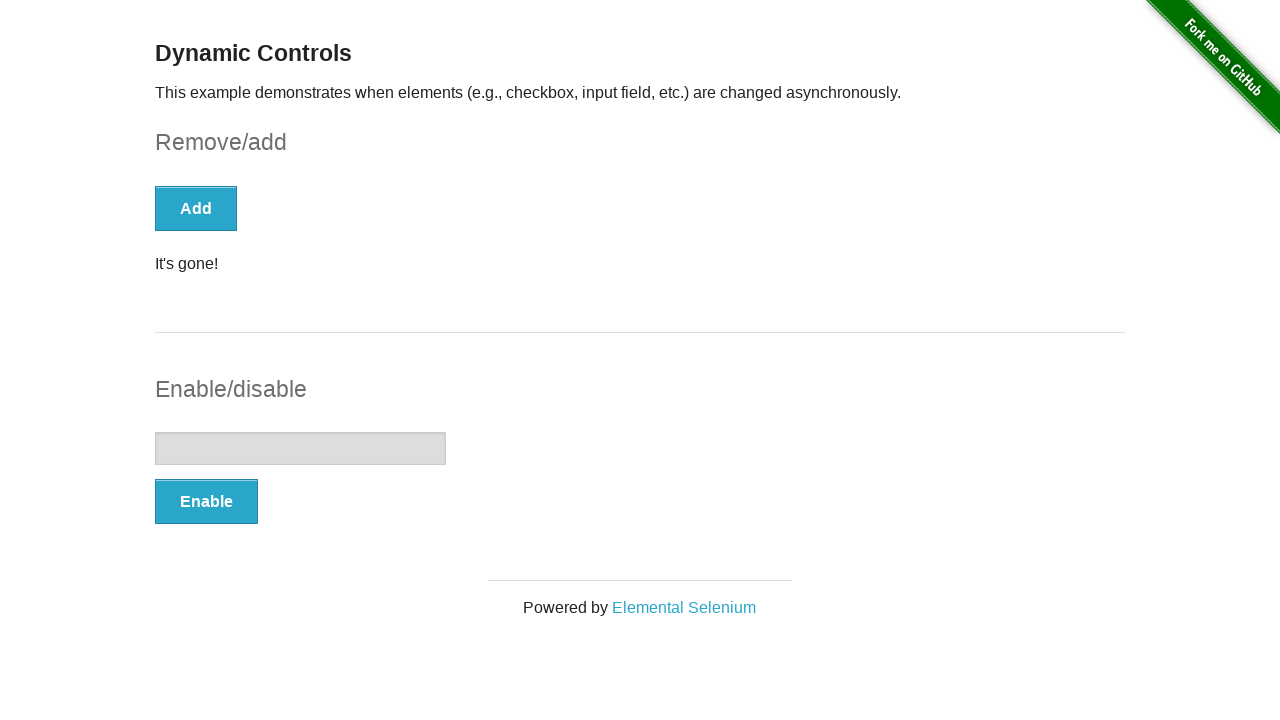

Clicked Add button to restore dynamic control at (196, 208) on xpath=//button[text()='Add']
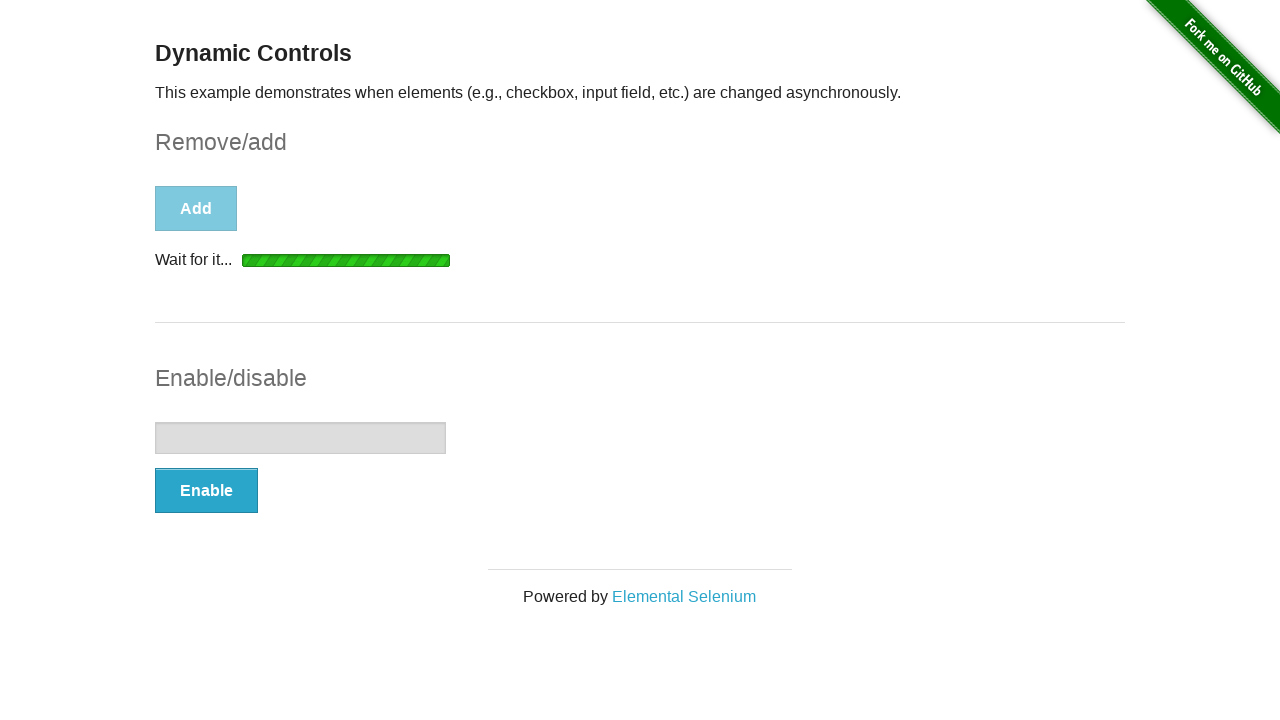

Waited for and confirmed 'It's back!' message is visible
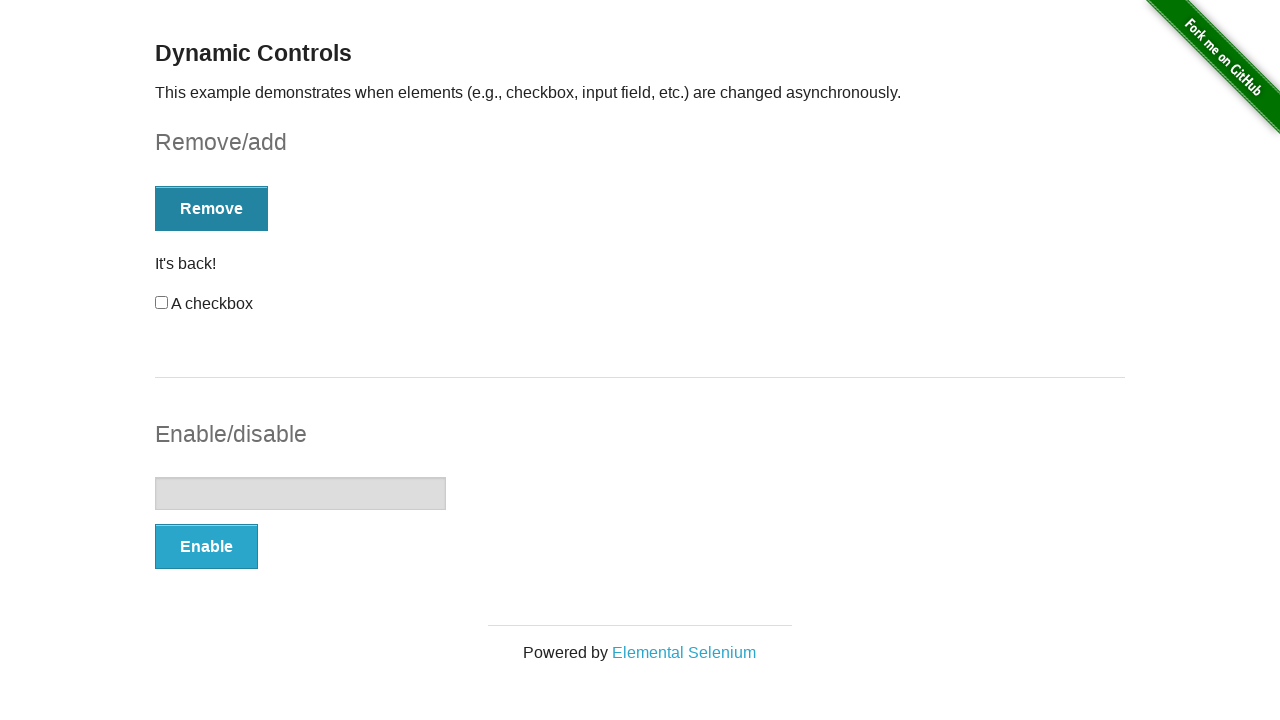

Asserted that 'It's back!' element is visible
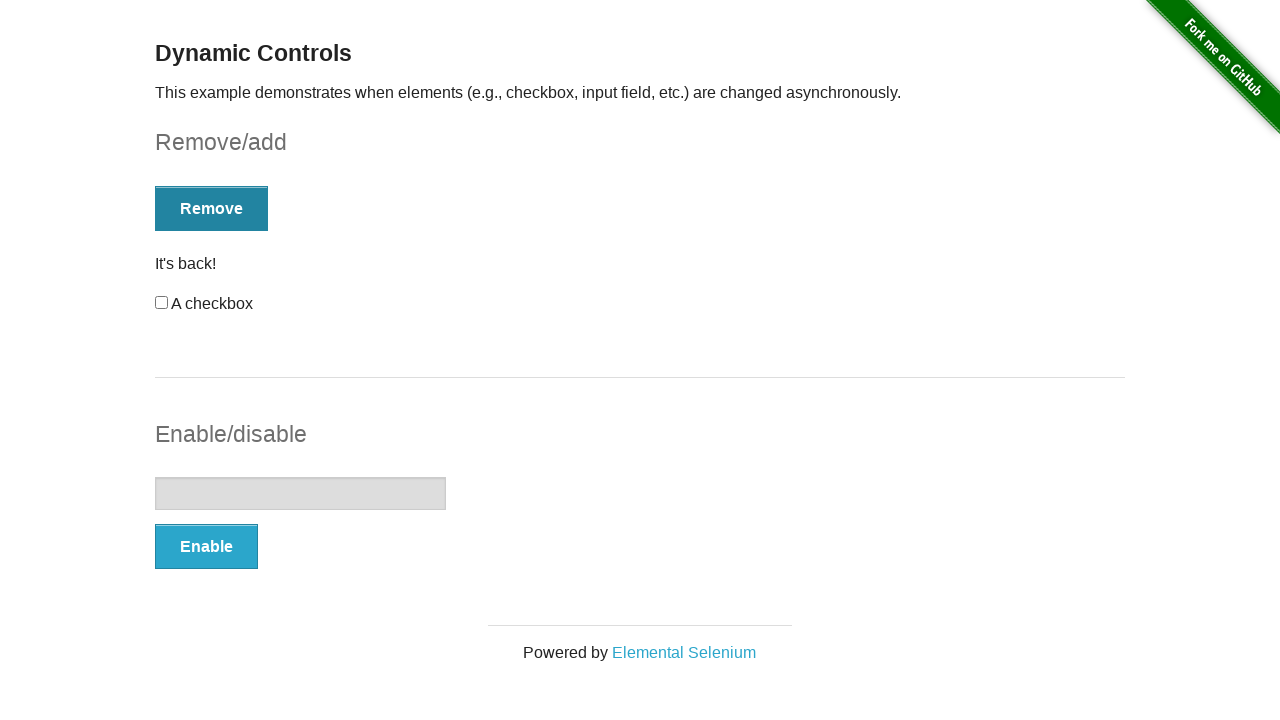

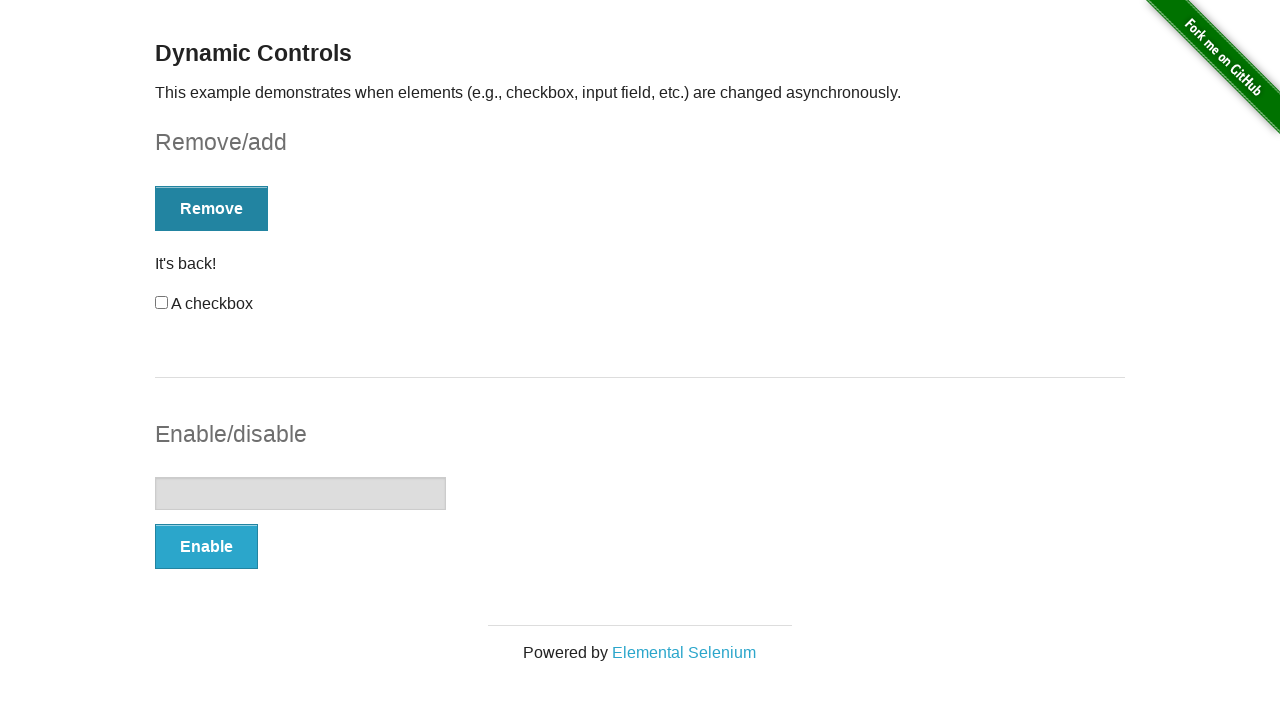